Tests page 5 (question 5) of the diet quiz by navigating through pages 1-4 and verifying nutrition priority options are displayed

Starting URL: https://dietsw.tutorplace.ru/

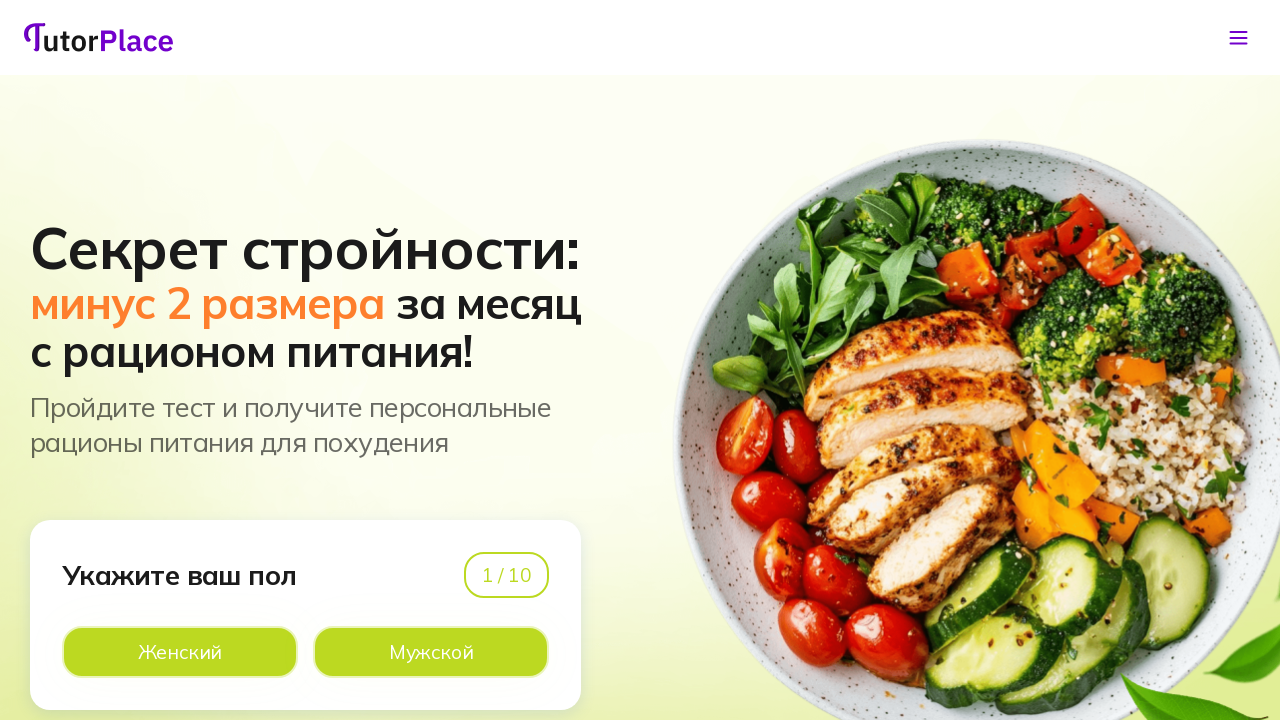

Clicked option on page 1 to navigate to page 2 at (431, 652) on xpath=//*[@id='app']/main/div/section[1]/div/div/div[1]/div[2]/div[2]/div[2]/lab
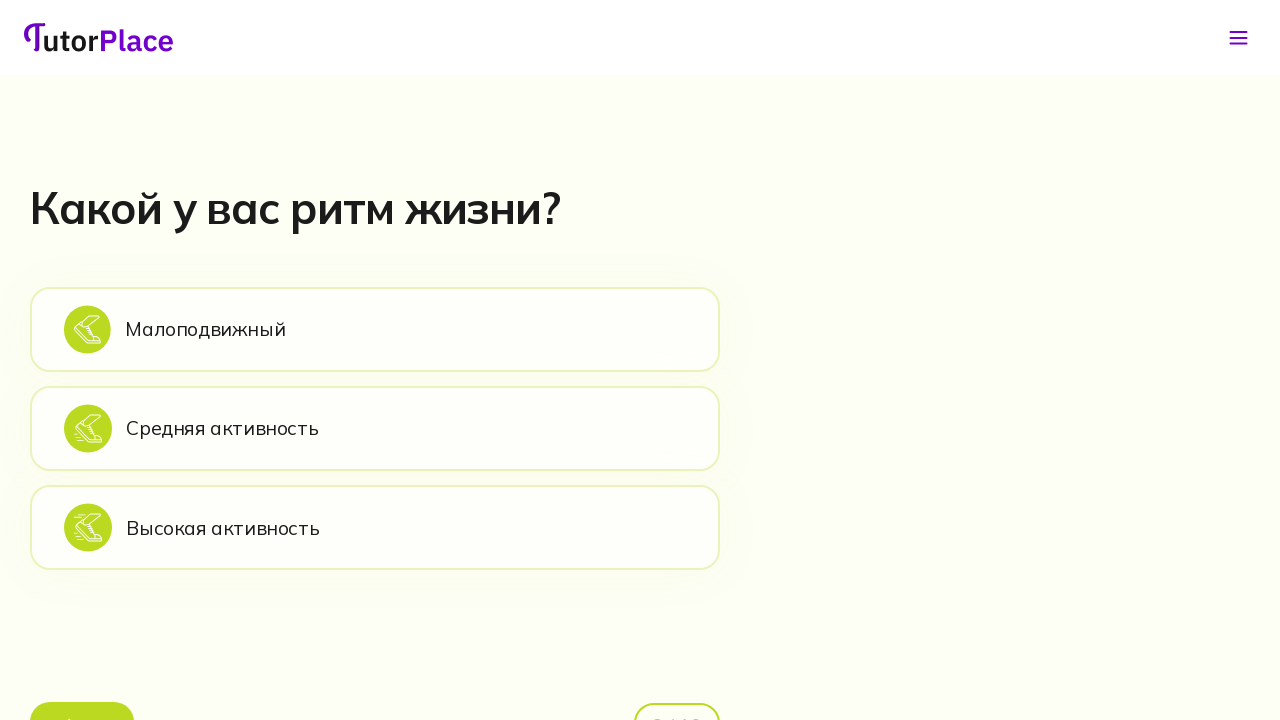

Clicked option on page 2 to navigate to page 3 at (375, 329) on xpath=//*[@id='app']/main/div/section[2]/div/div/div[2]/div[1]/div[2]/div[1]/lab
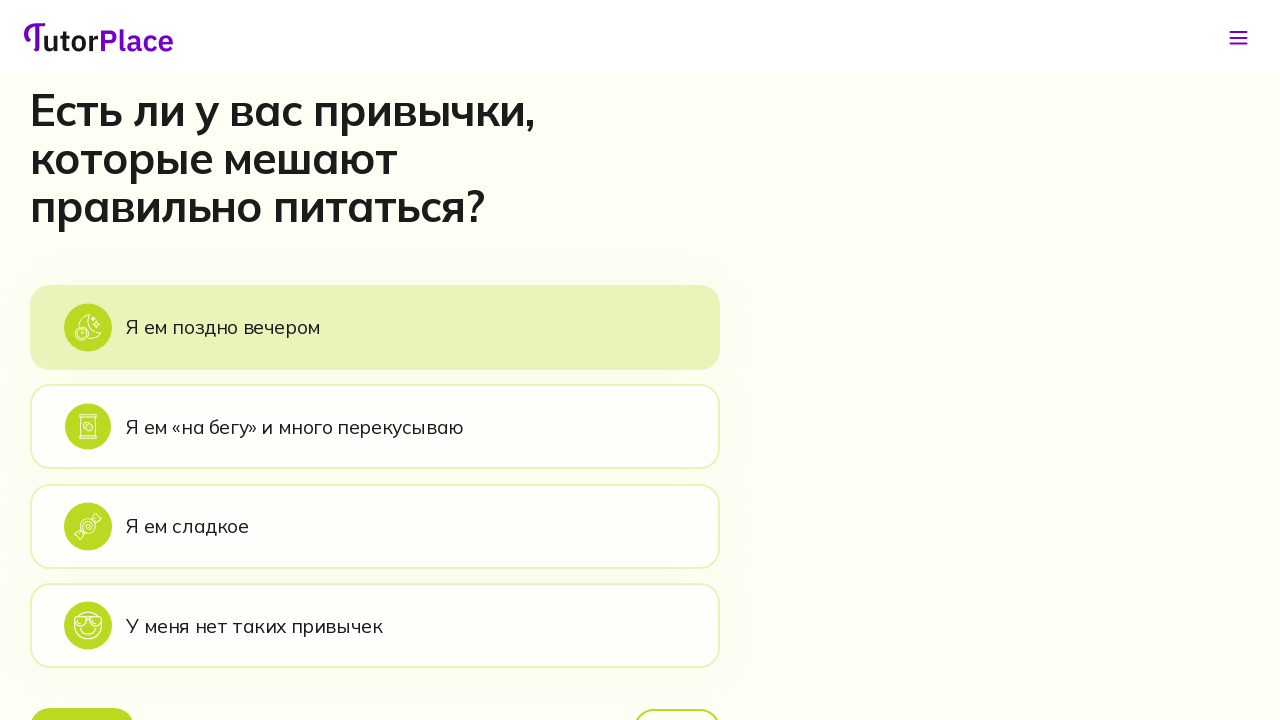

Clicked option on page 3 to navigate to page 4 at (375, 327) on xpath=//*[@id='app']/main/div/section[3]/div/div/div[2]/div[1]/div[2]/div[1]/lab
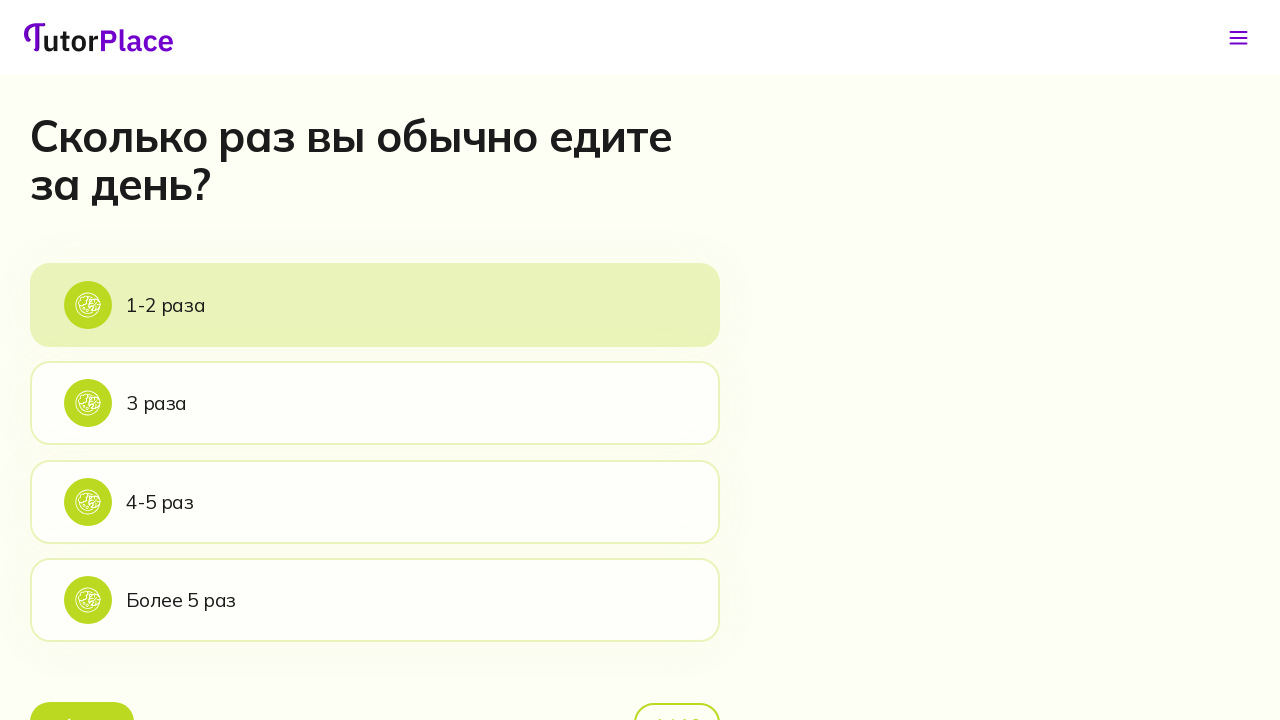

Selected meal frequency option on page 4 at (375, 305) on xpath=//*[@id='app']/main/div/section[4]/div/div/div[2]/div[1]/div[2]/div[1]/lab
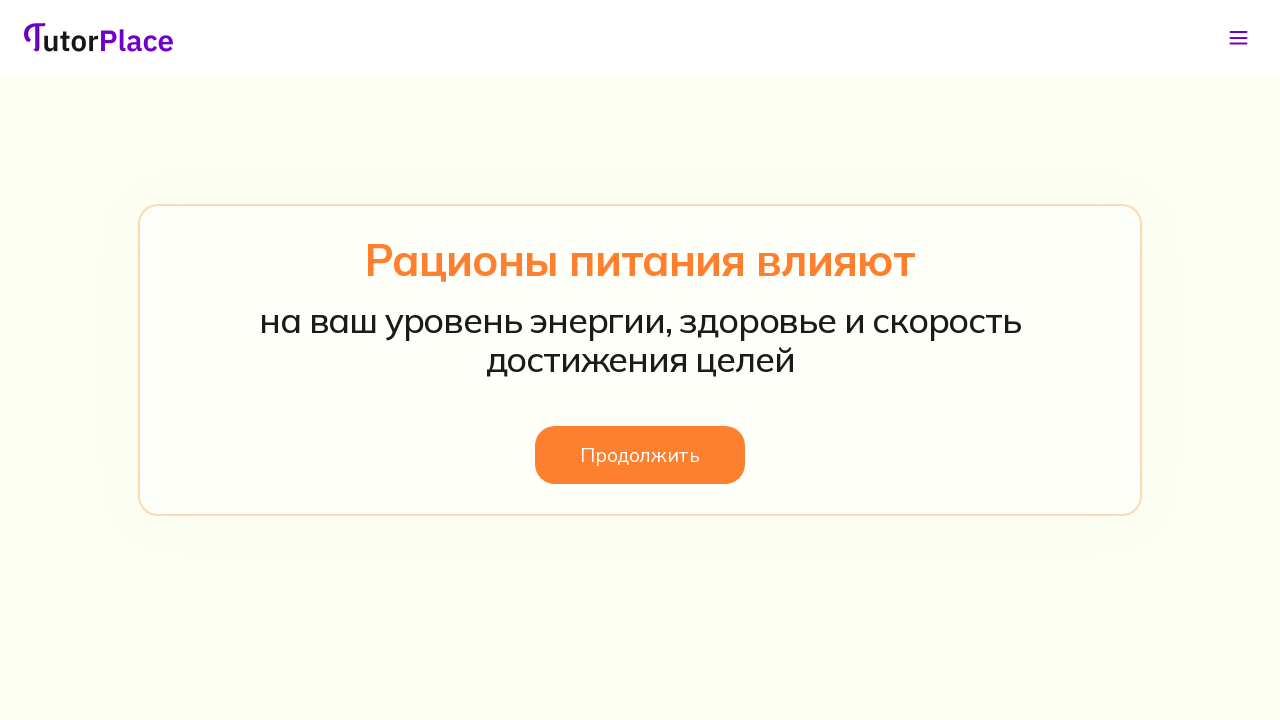

Clicked continue button to proceed to page 5 at (640, 455) on xpath=//*[@id='app']/main/div/section[5]/div/div/div/button/span
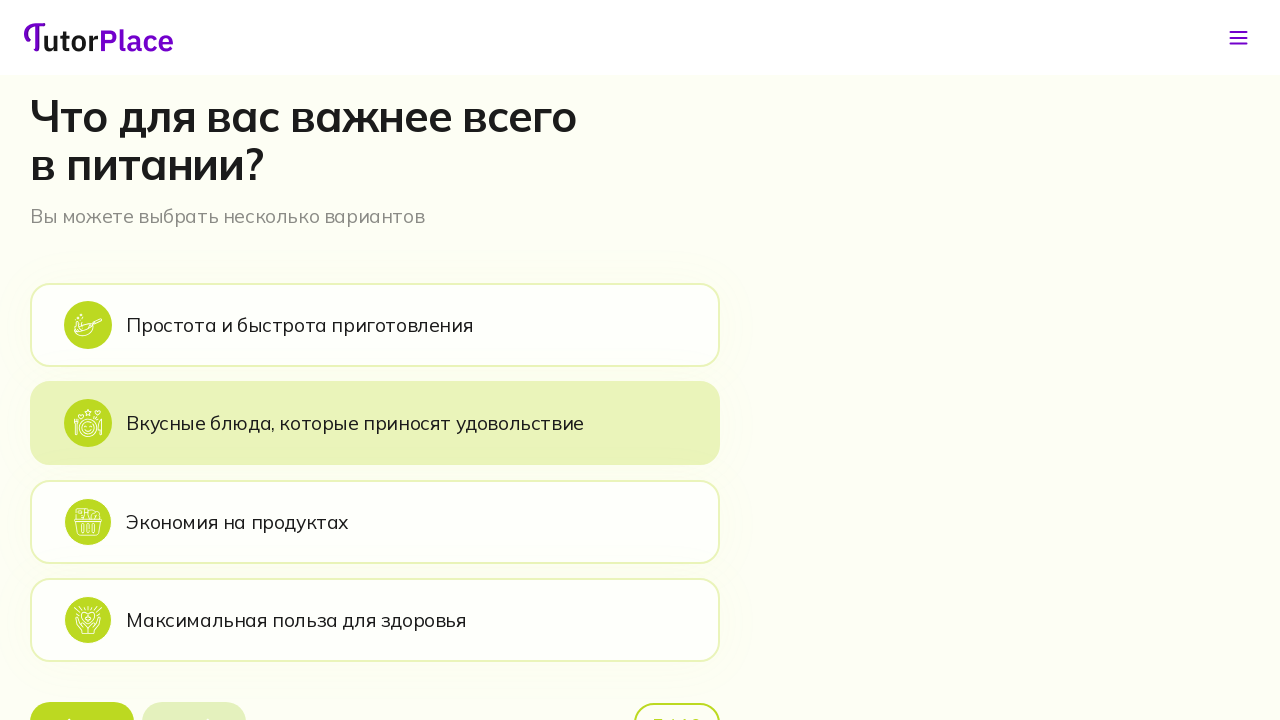

Page 5 question heading loaded
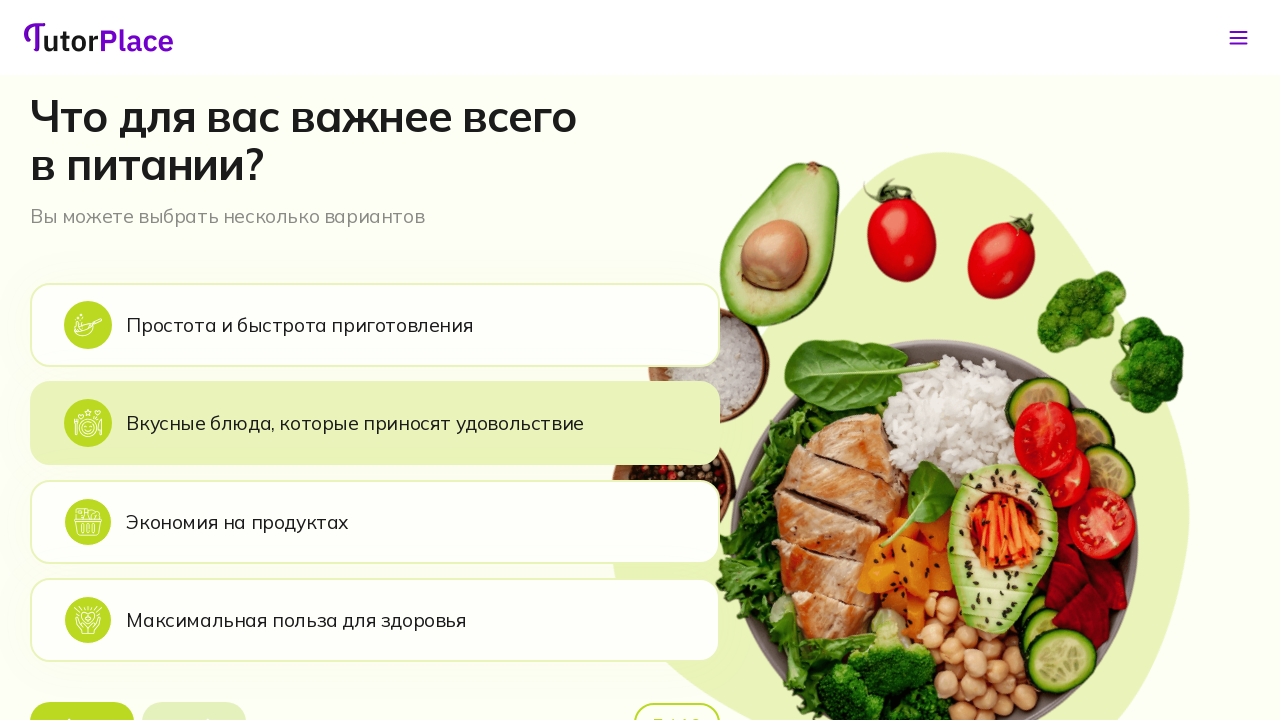

First nutrition priority option loaded
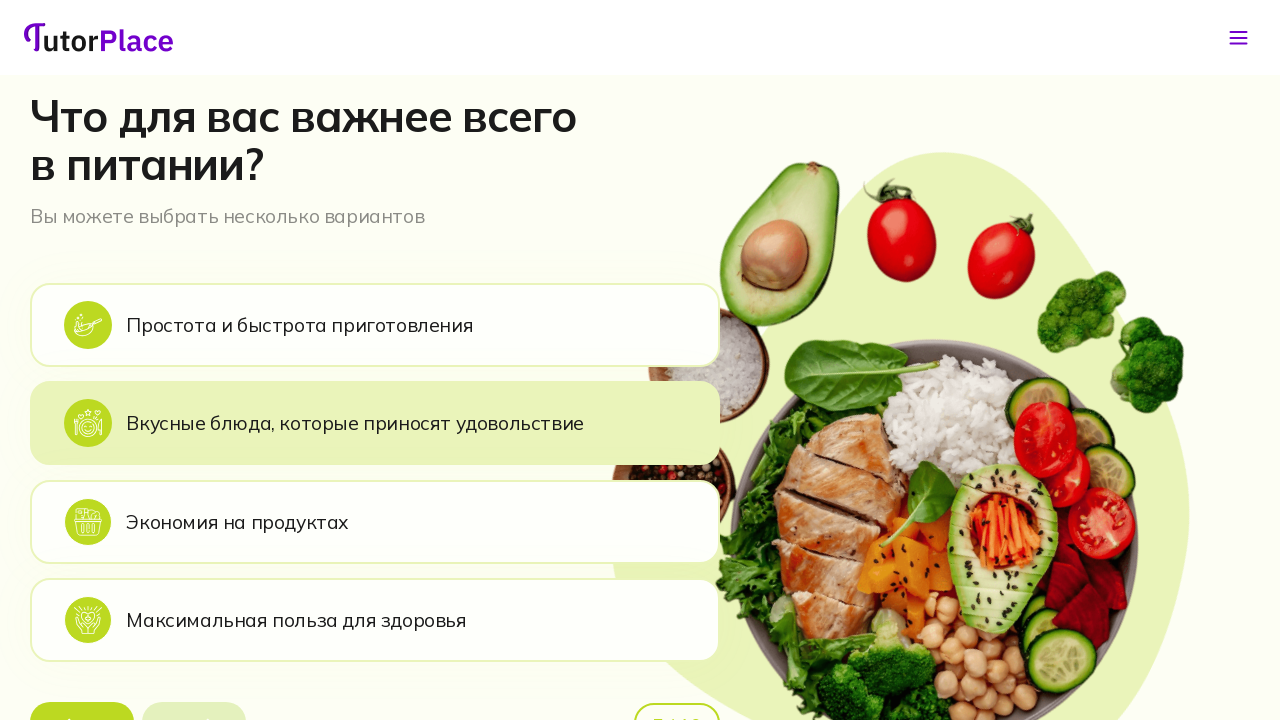

Second nutrition priority option loaded
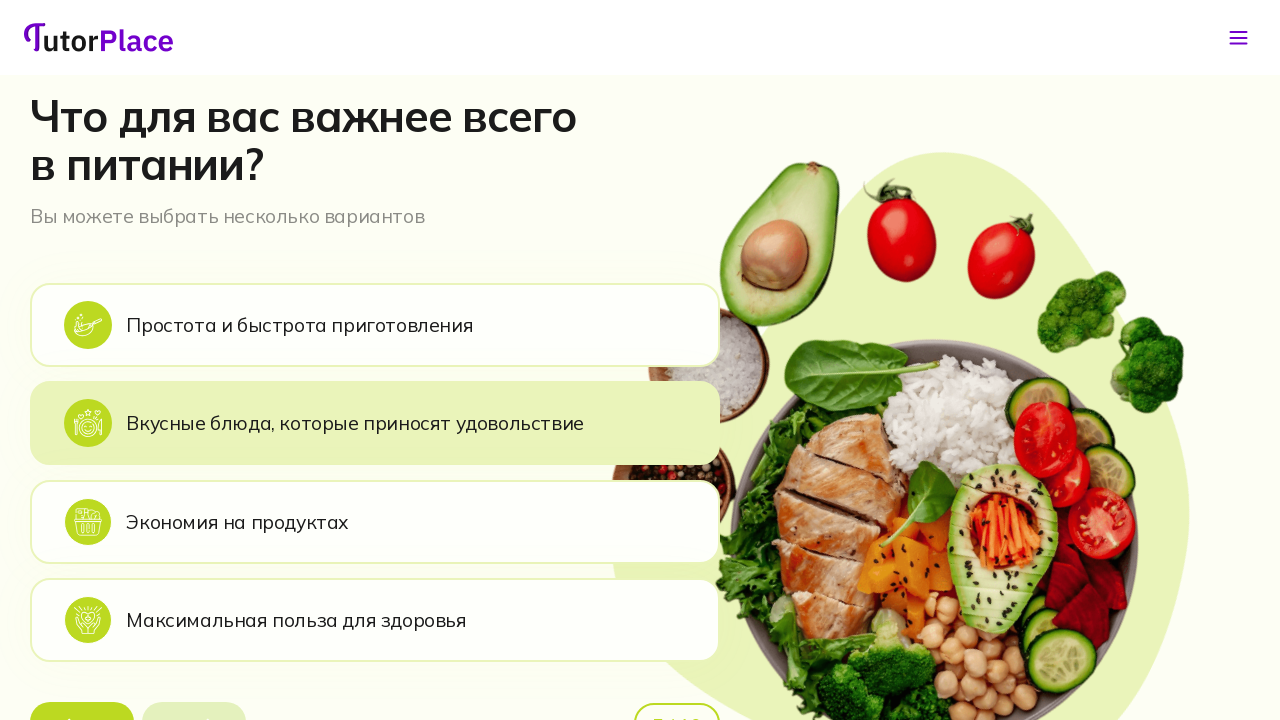

Third nutrition priority option loaded
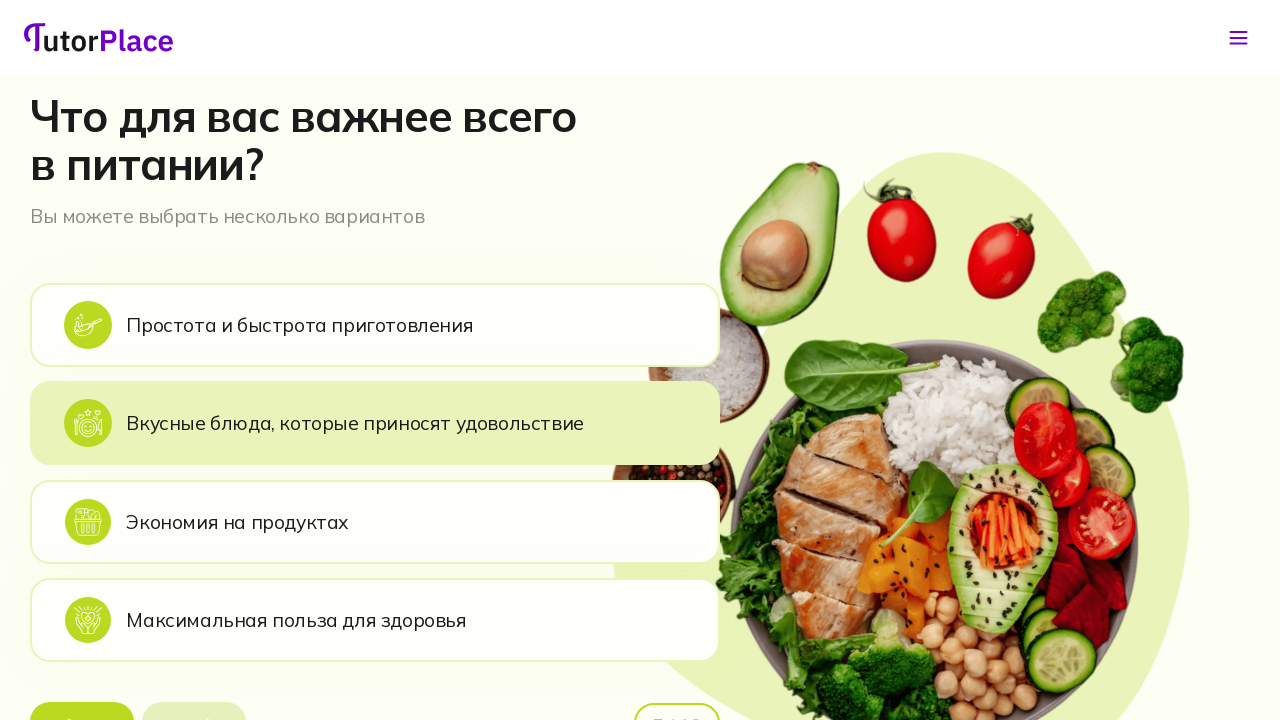

Fourth nutrition priority option loaded - all page 5 options verified
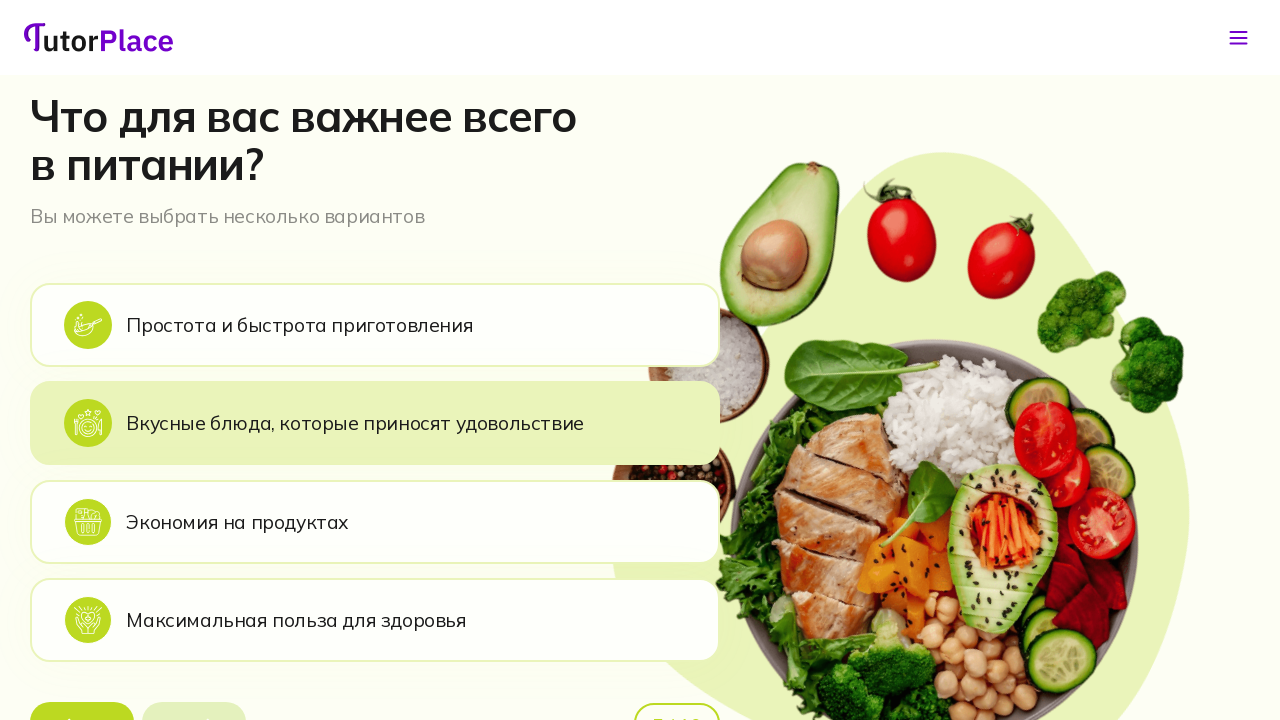

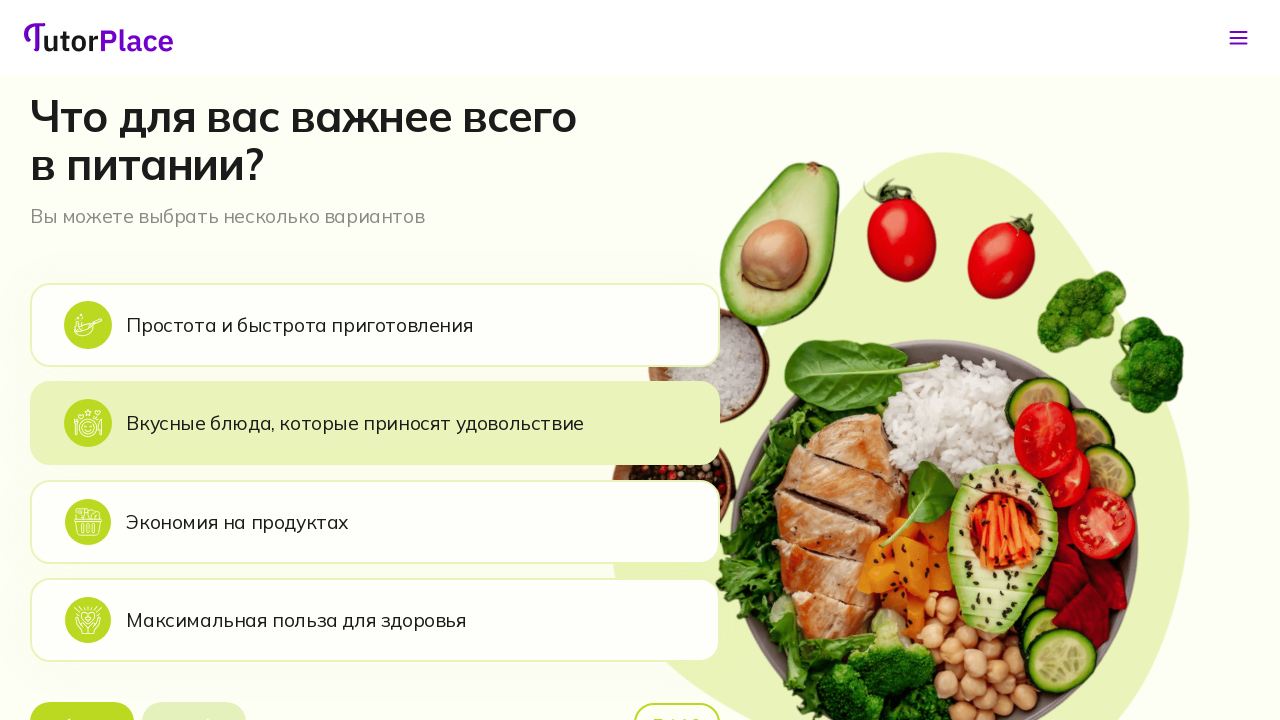